Tests Ajio website's search and filter functionality for bags, searching for "bags", filtering by Men and Fashion Bags categories, and verifying the results are displayed

Starting URL: https://www.ajio.com/

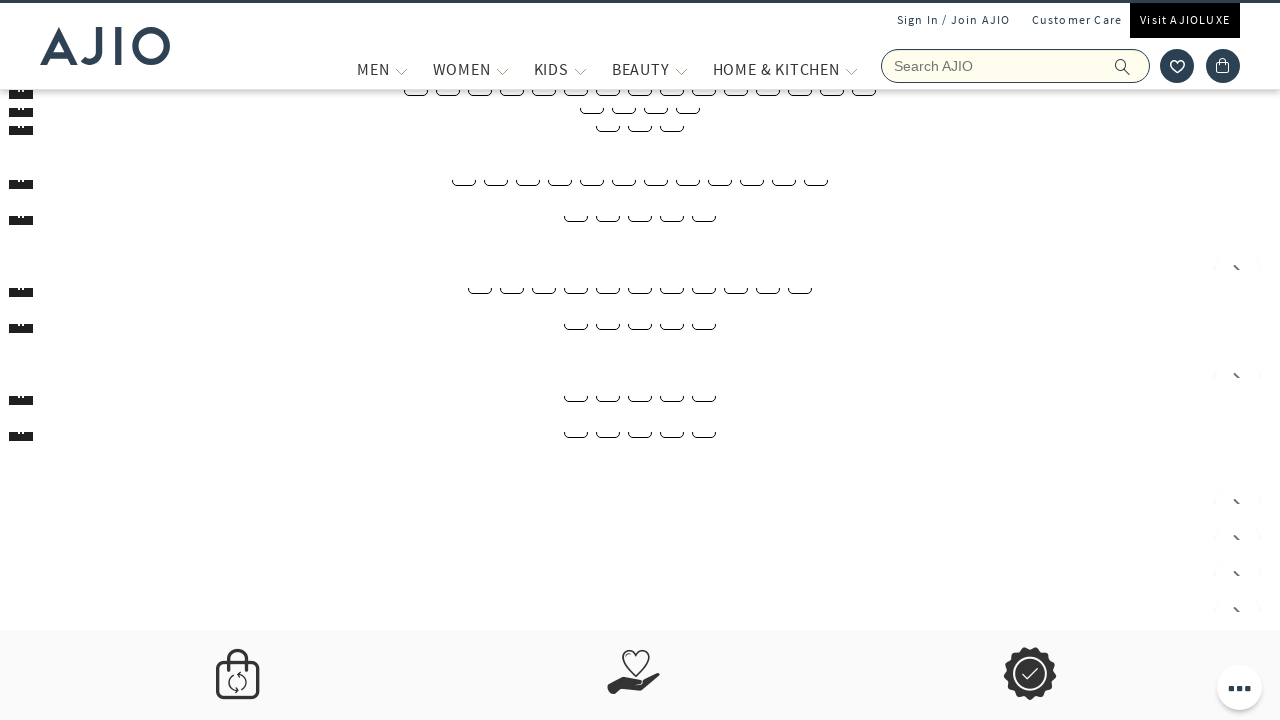

Filled search field with 'bags' on input[name='searchVal']
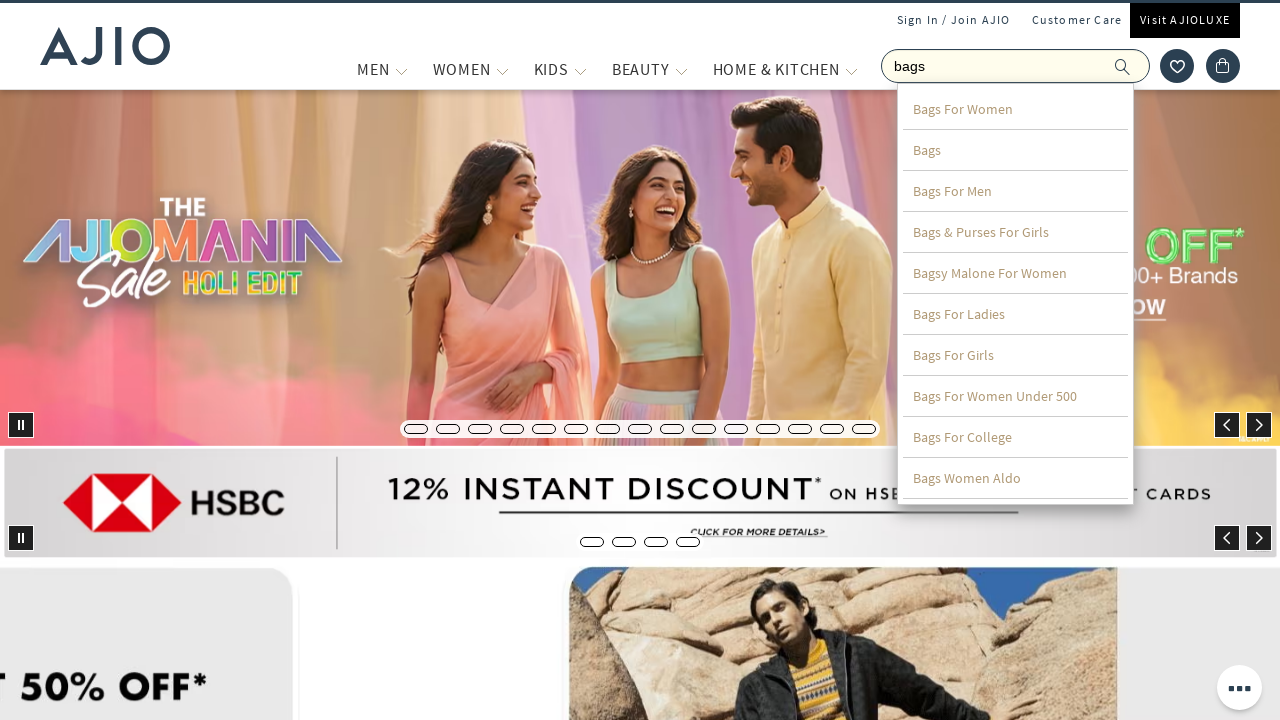

Pressed Enter to search for bags on input[name='searchVal']
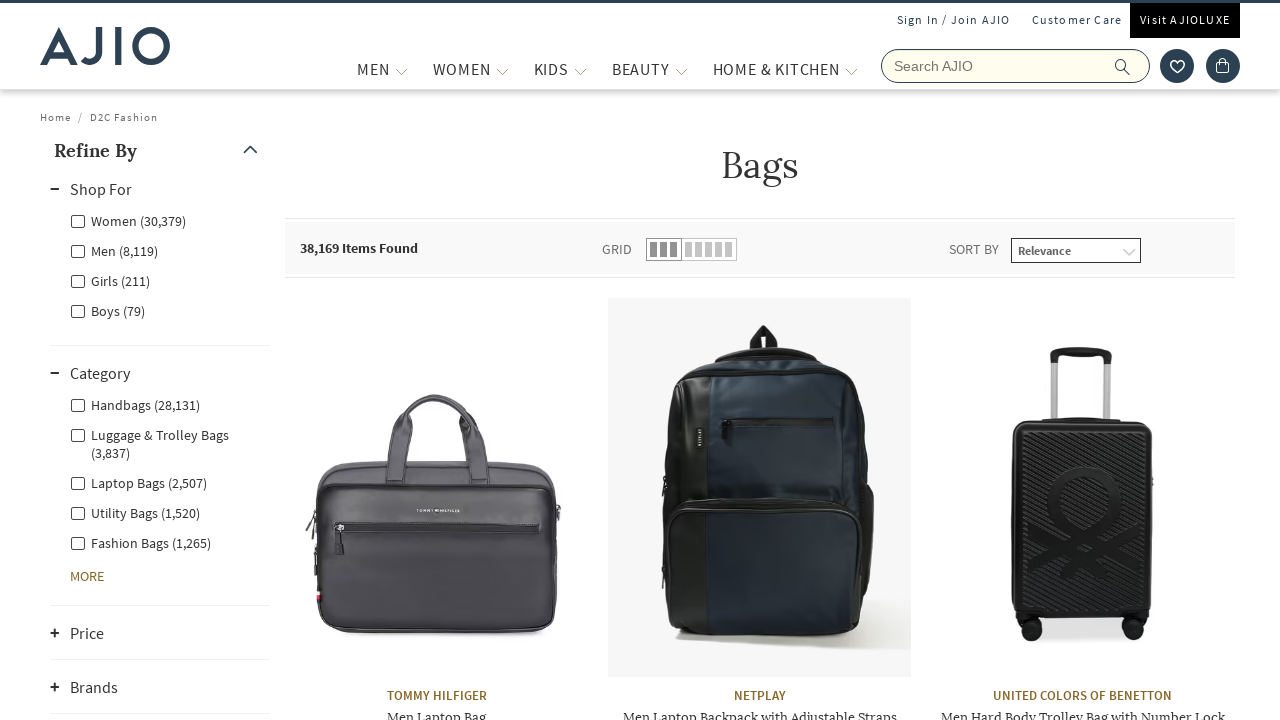

Waited for search results to load
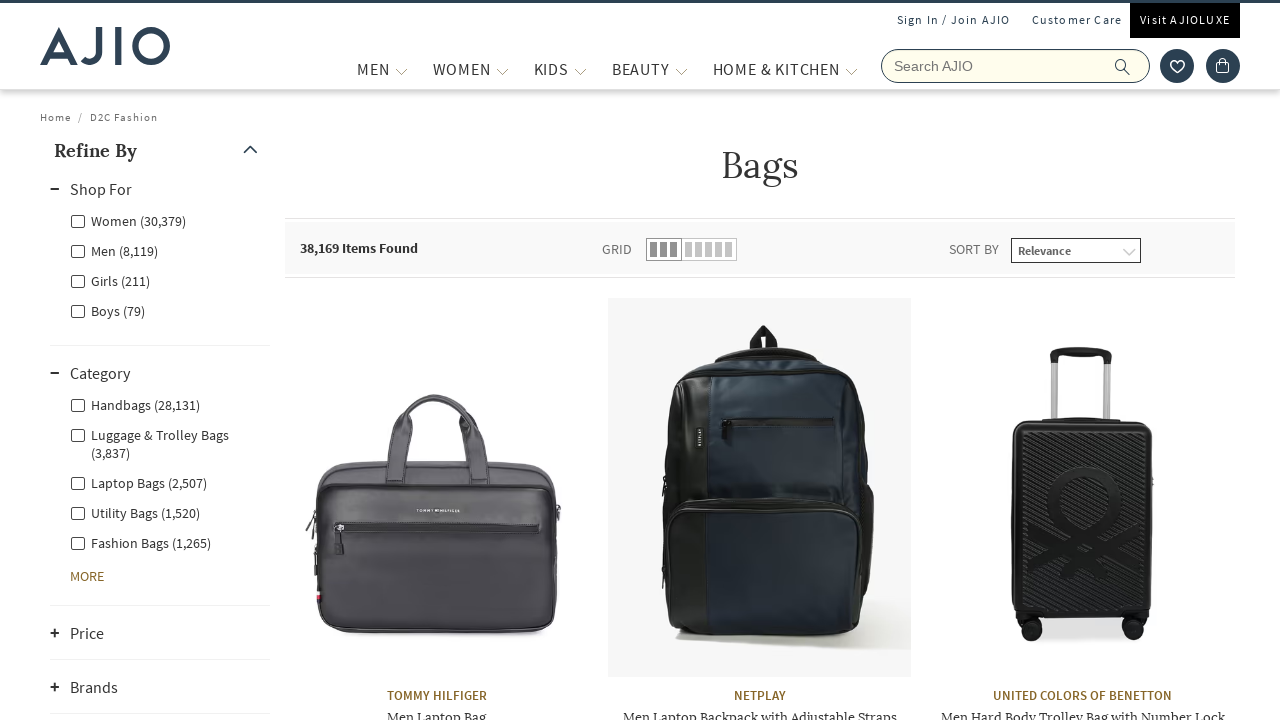

Clicked on Men filter at (114, 250) on xpath=//label[@for='Men']
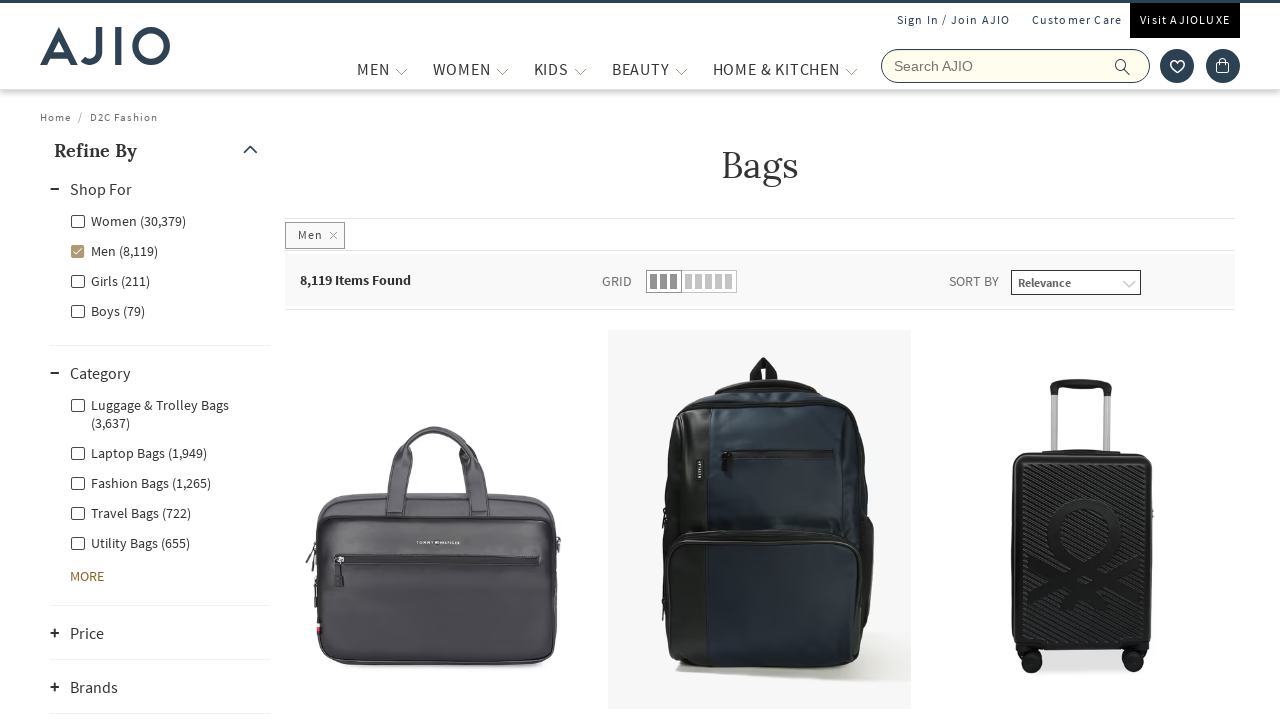

Waited for Men filter to apply
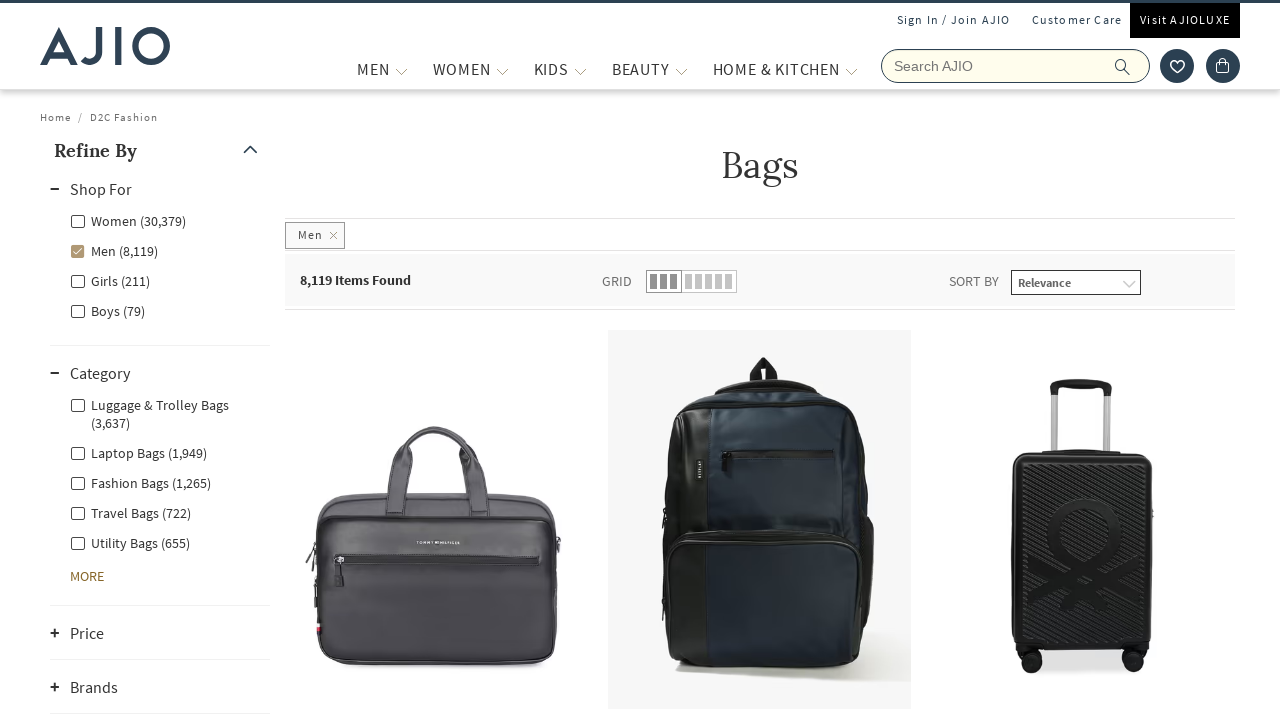

Clicked on Men - Fashion Bags subcategory filter at (140, 482) on xpath=//label[@for='Men - Fashion Bags']
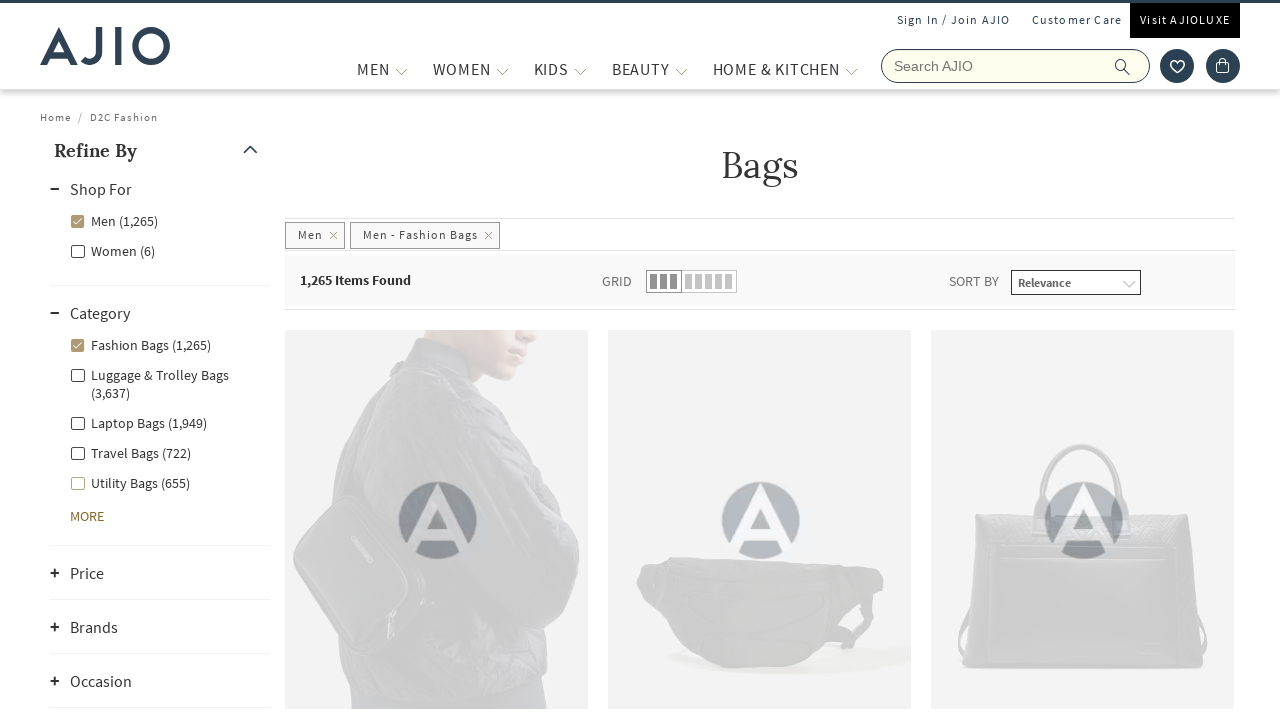

Waited for Fashion Bags filter to apply
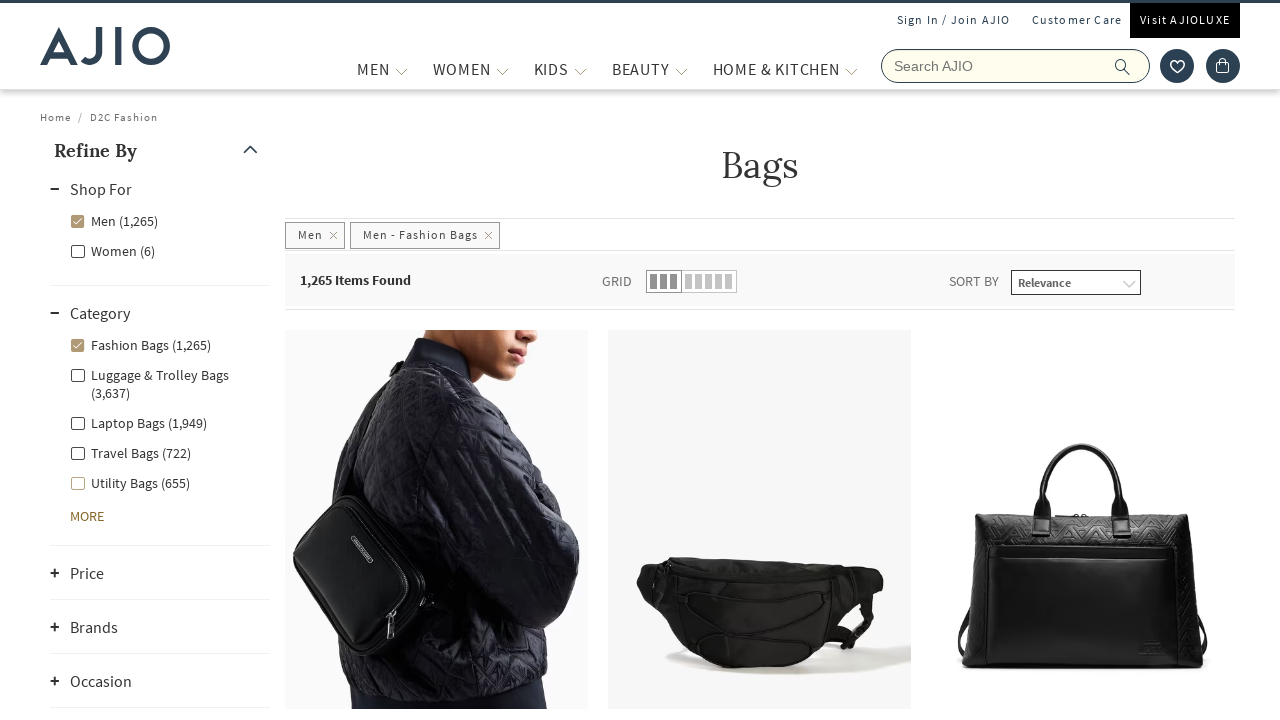

Filtered results count element became visible
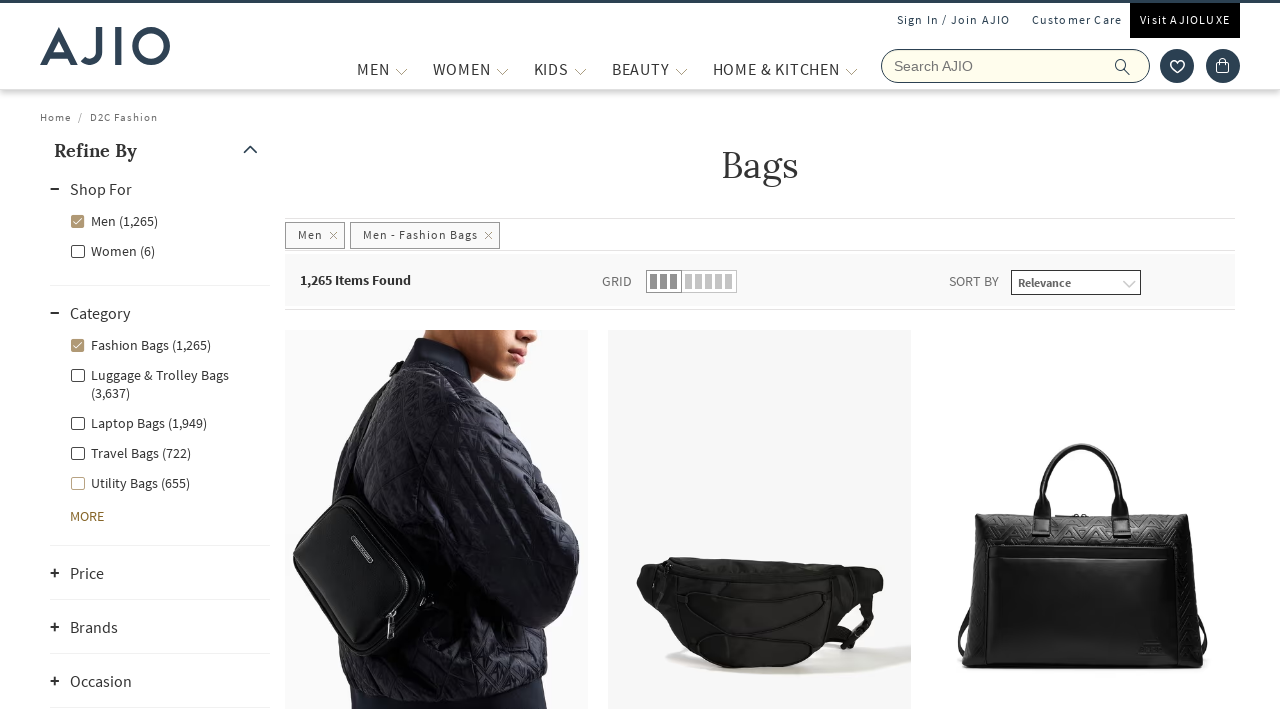

Brand elements are visible in filtered results
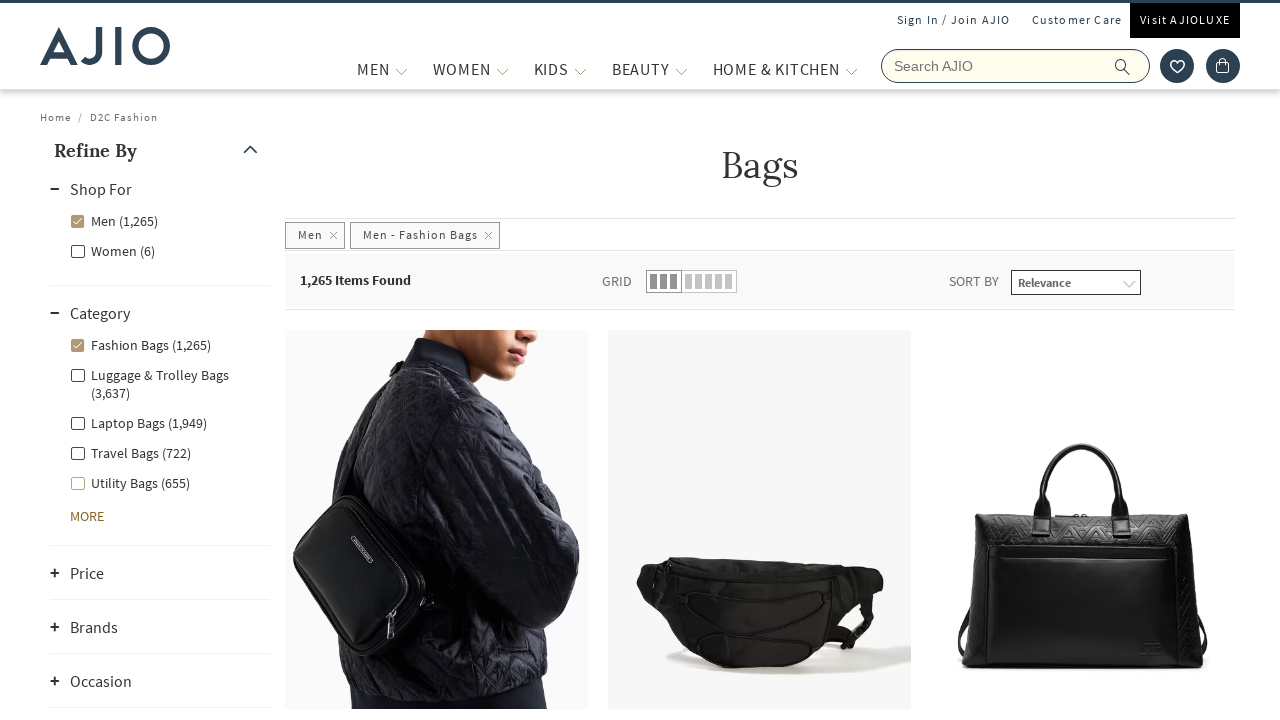

Product name elements are visible in filtered results
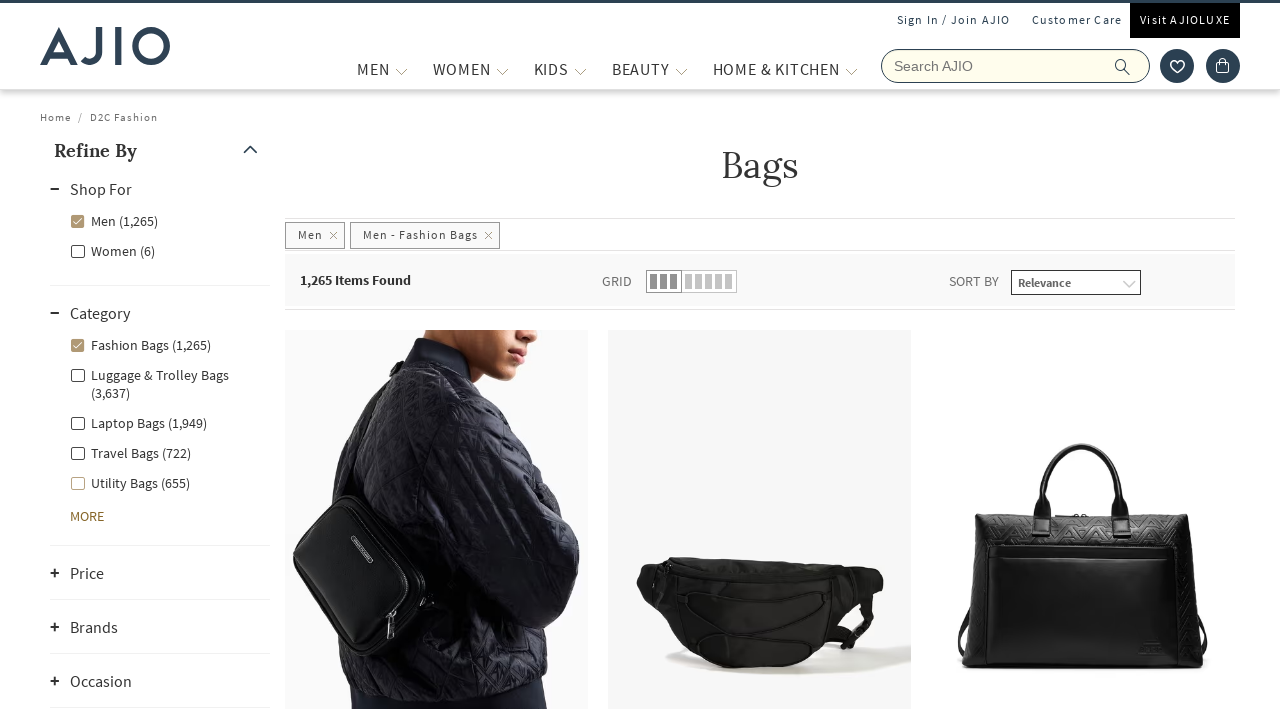

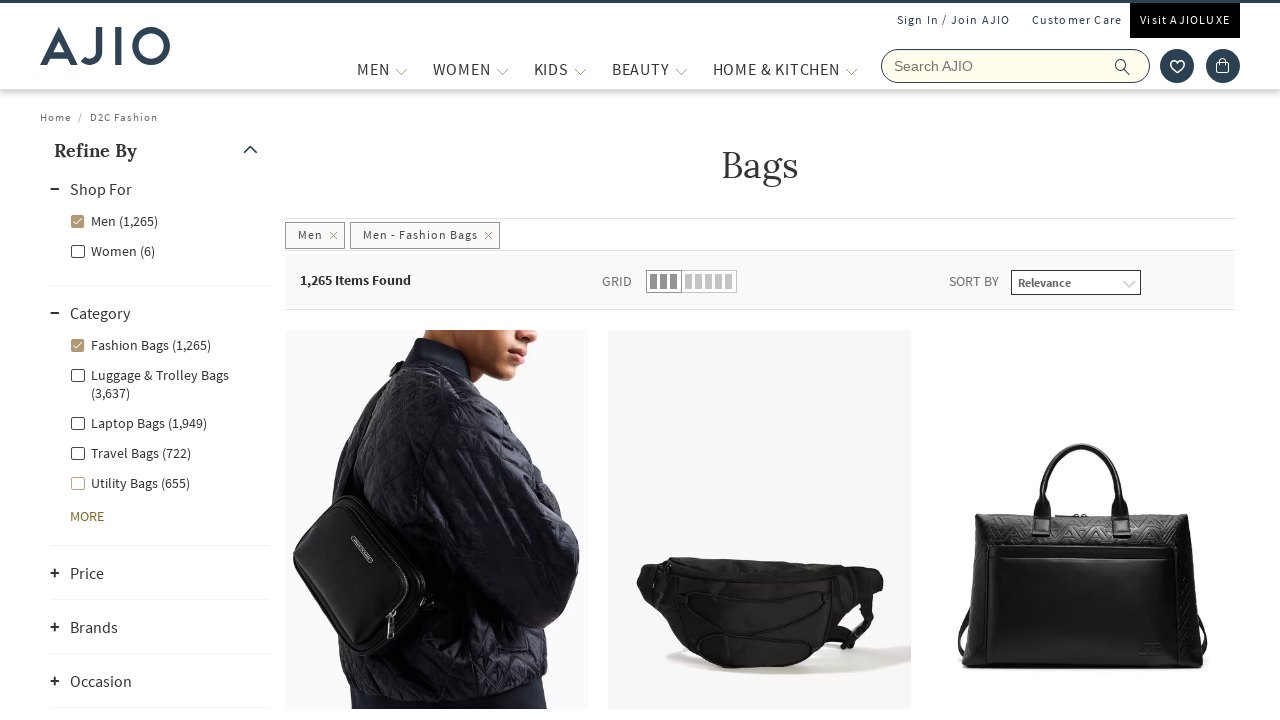